Navigates to the Popover documentation page and verifies the h1 heading displays correctly

Starting URL: https://flowbite-svelte.com/docs/components/popover

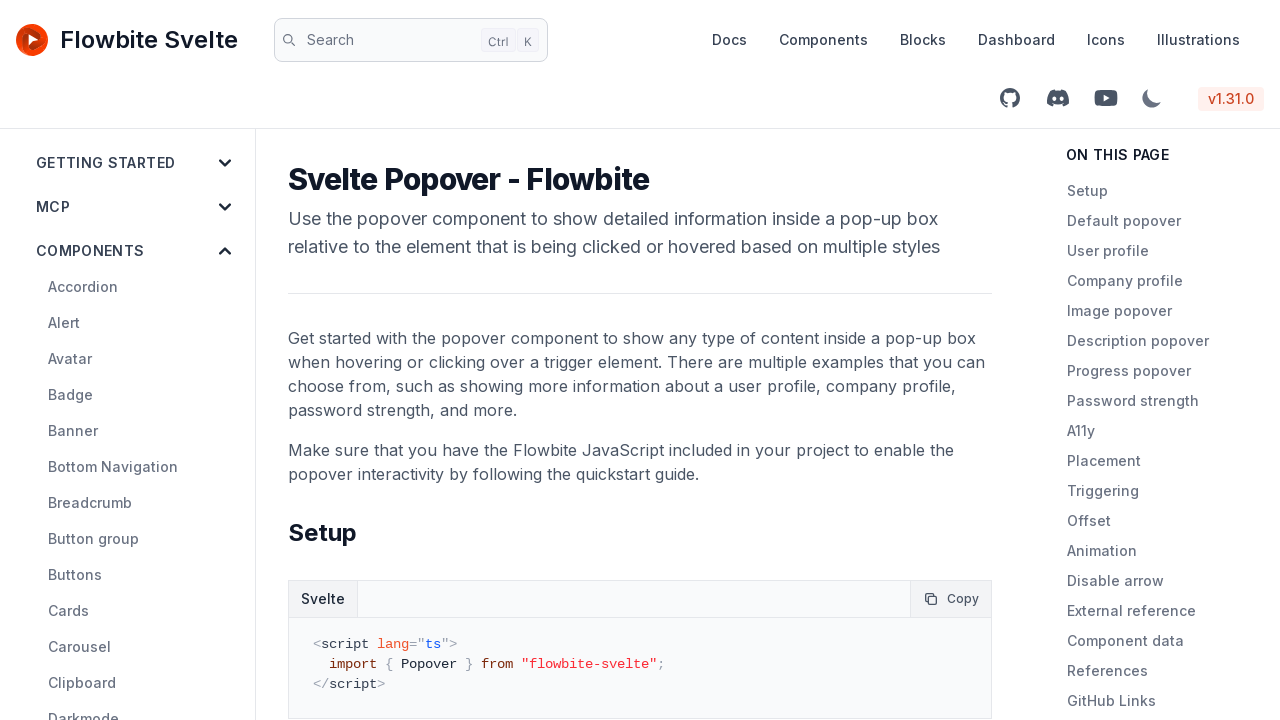

Navigated to Popover documentation page
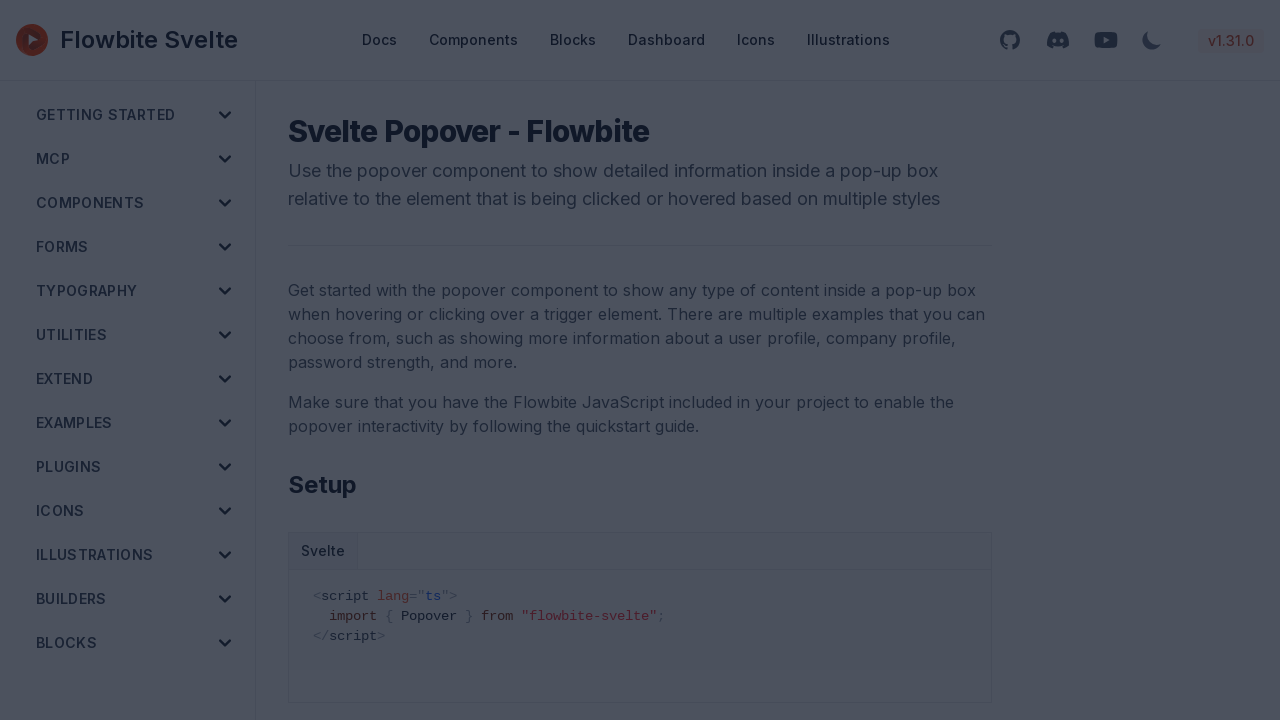

H1 heading is present on the page
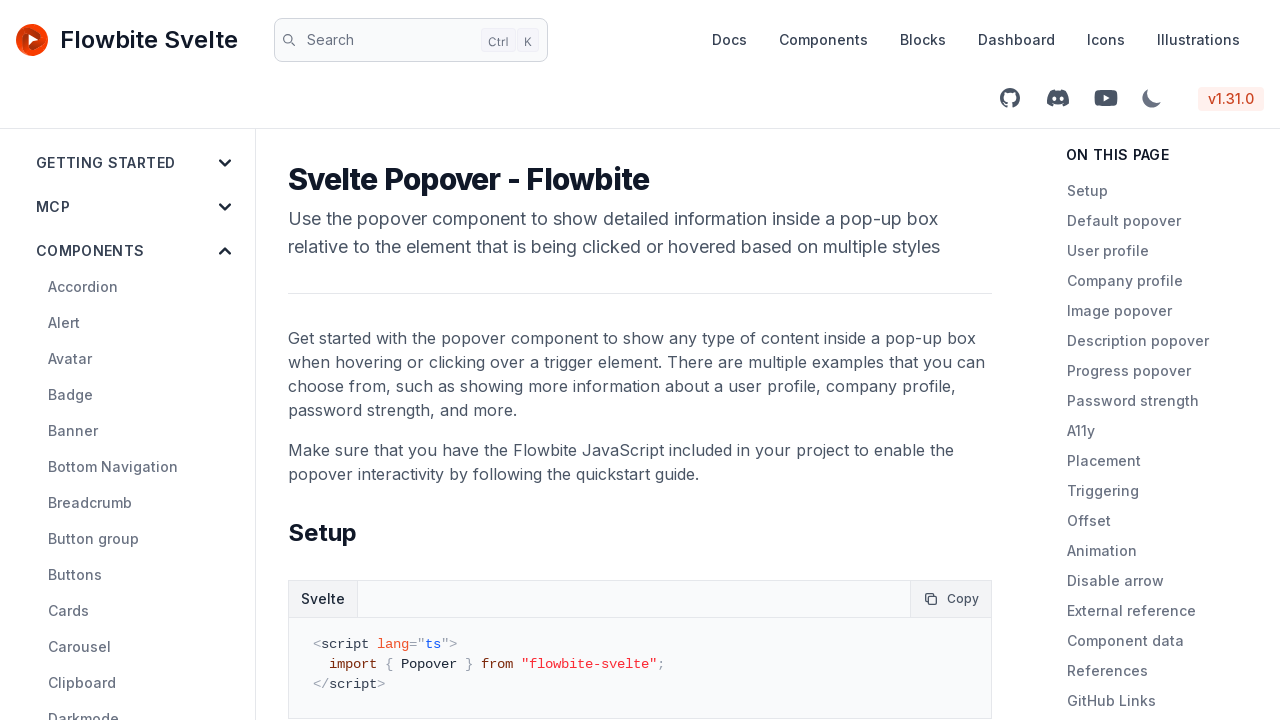

Verified h1 heading is visible
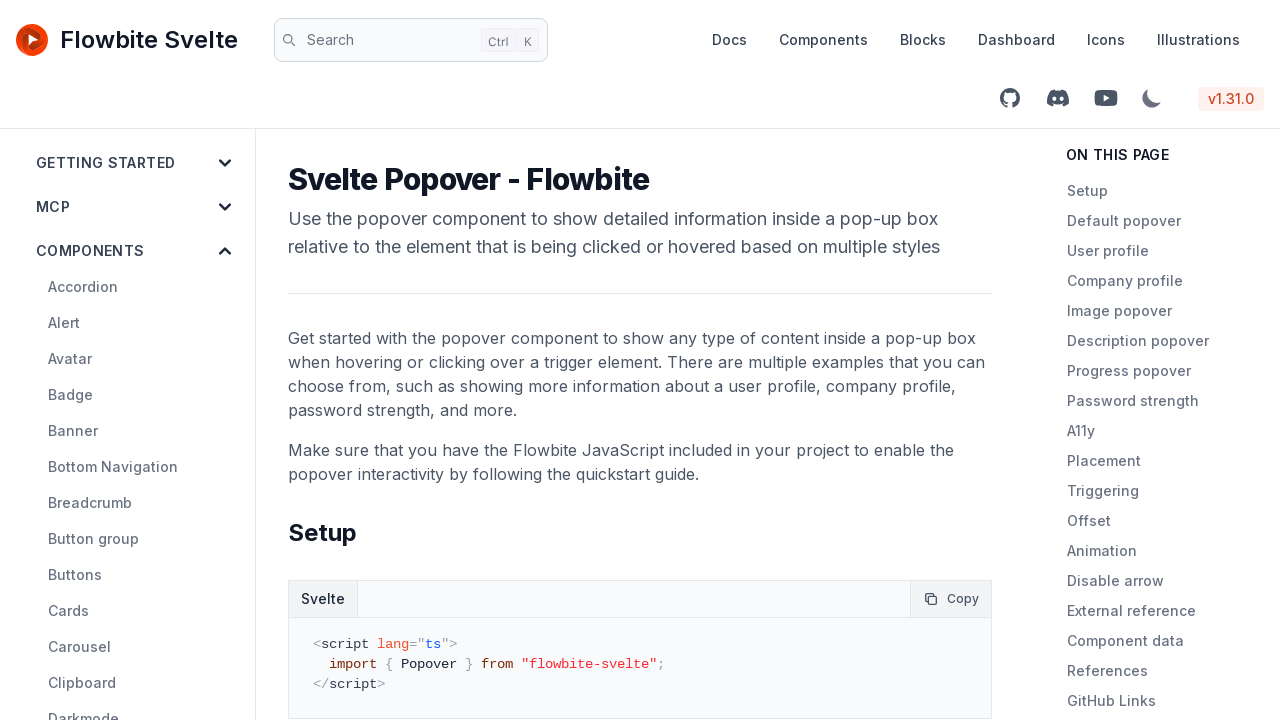

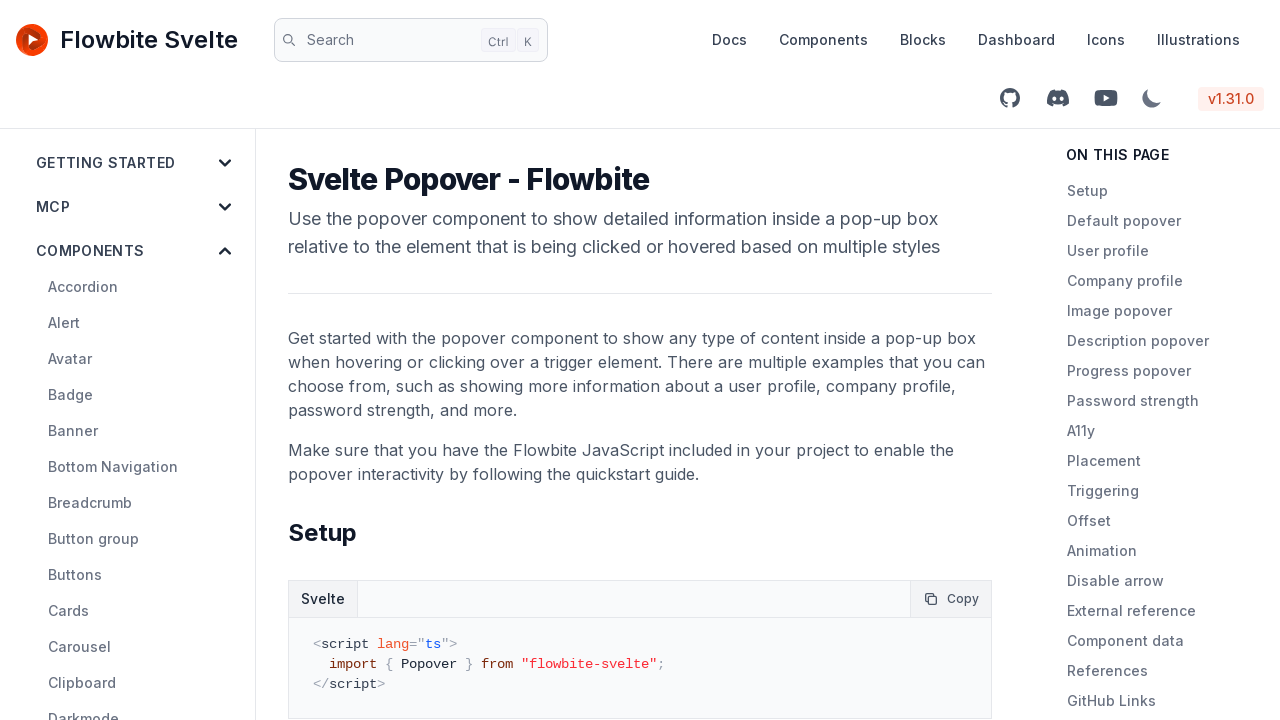